Tests dropdown functionality by selecting options using different methods (index, value, visible text) and verifying dropdown contents

Starting URL: https://the-internet.herokuapp.com/dropdown

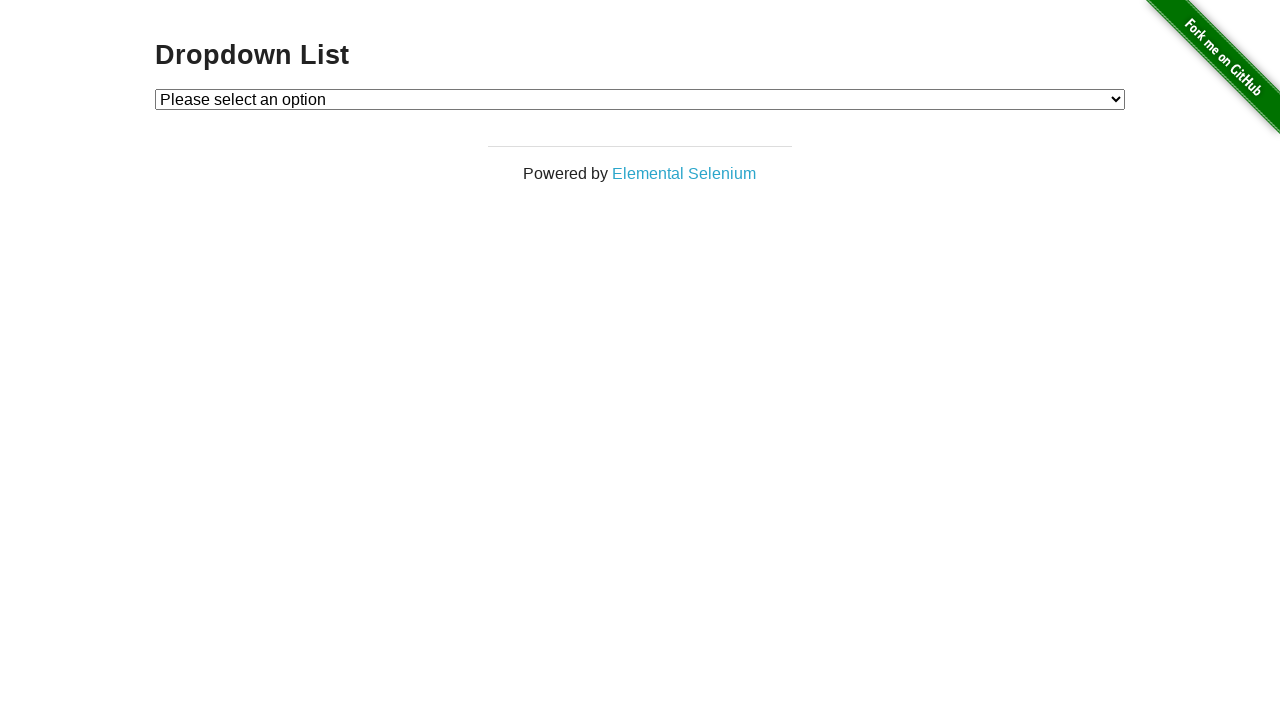

Located dropdown element with ID 'dropdown'
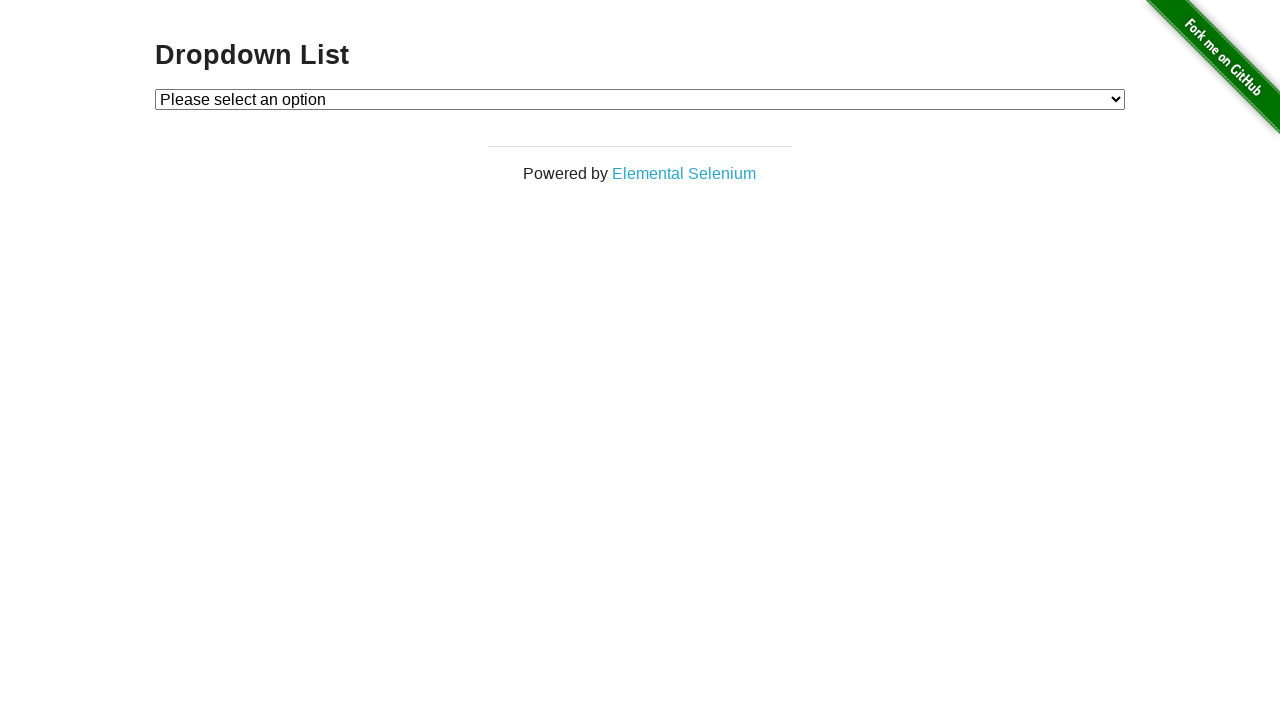

Selected dropdown option by index 1 on #dropdown
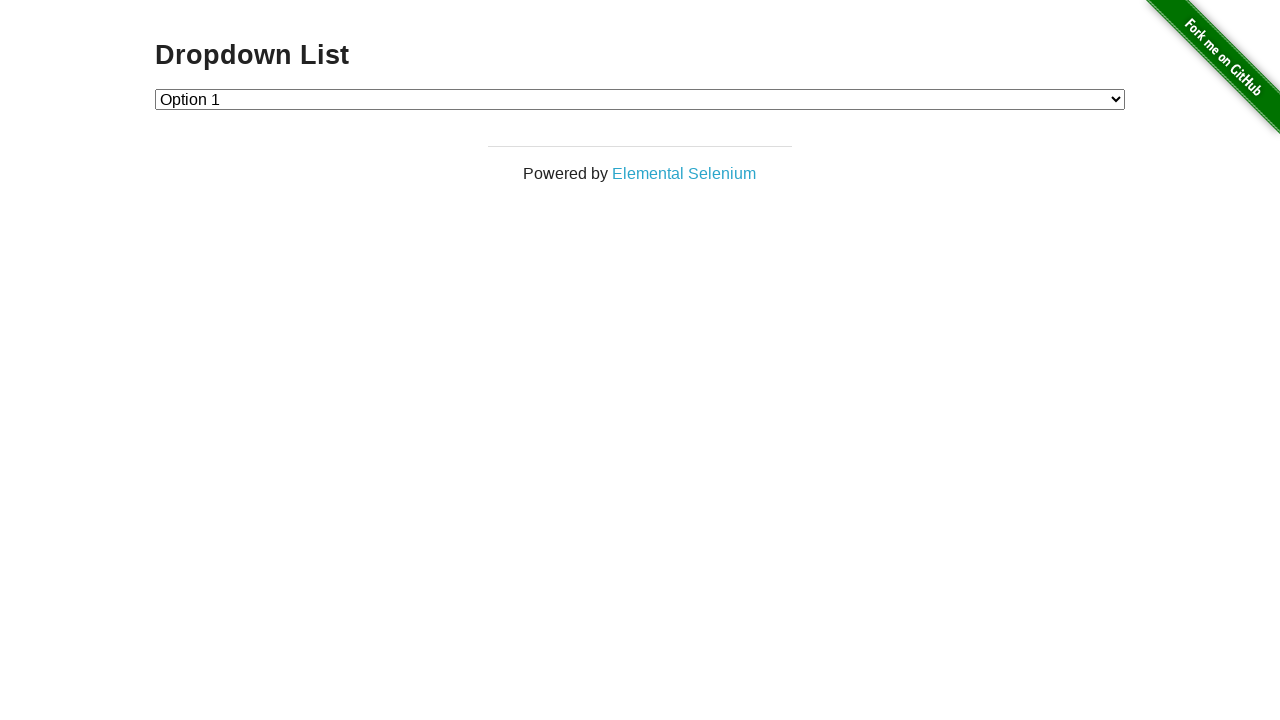

Selected dropdown option by value '2' on #dropdown
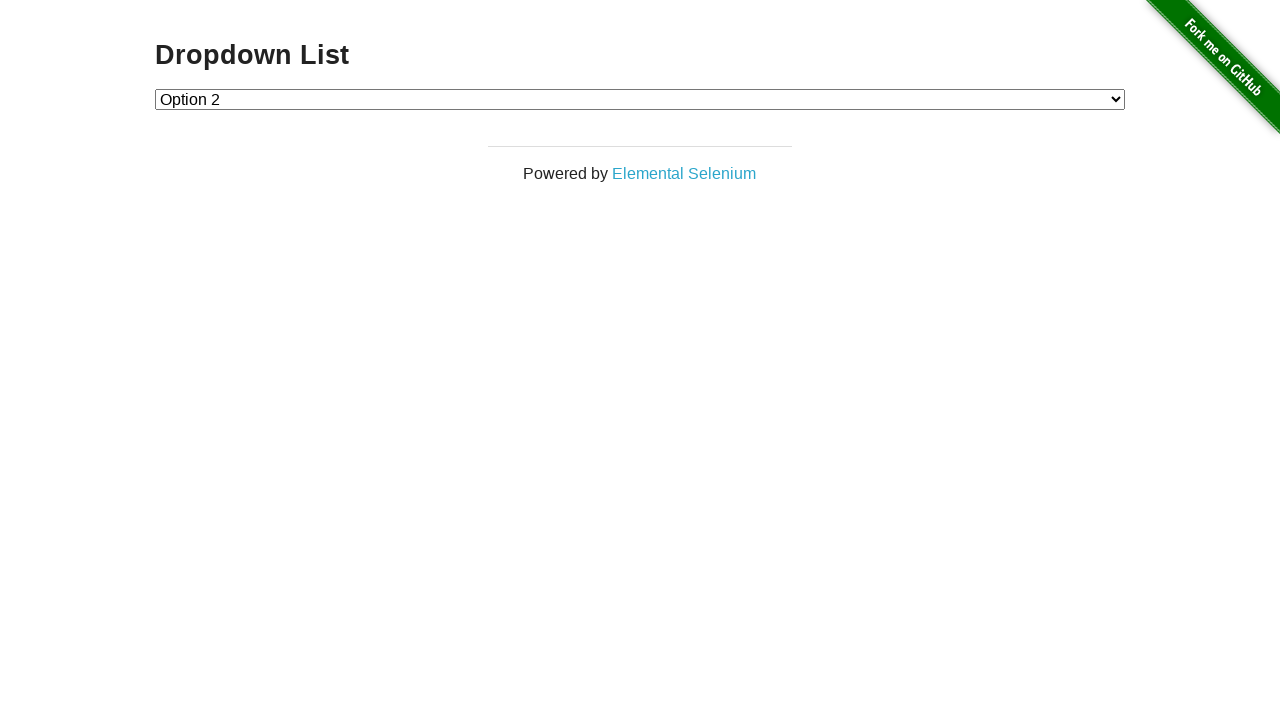

Selected dropdown option by label 'Option 1' on #dropdown
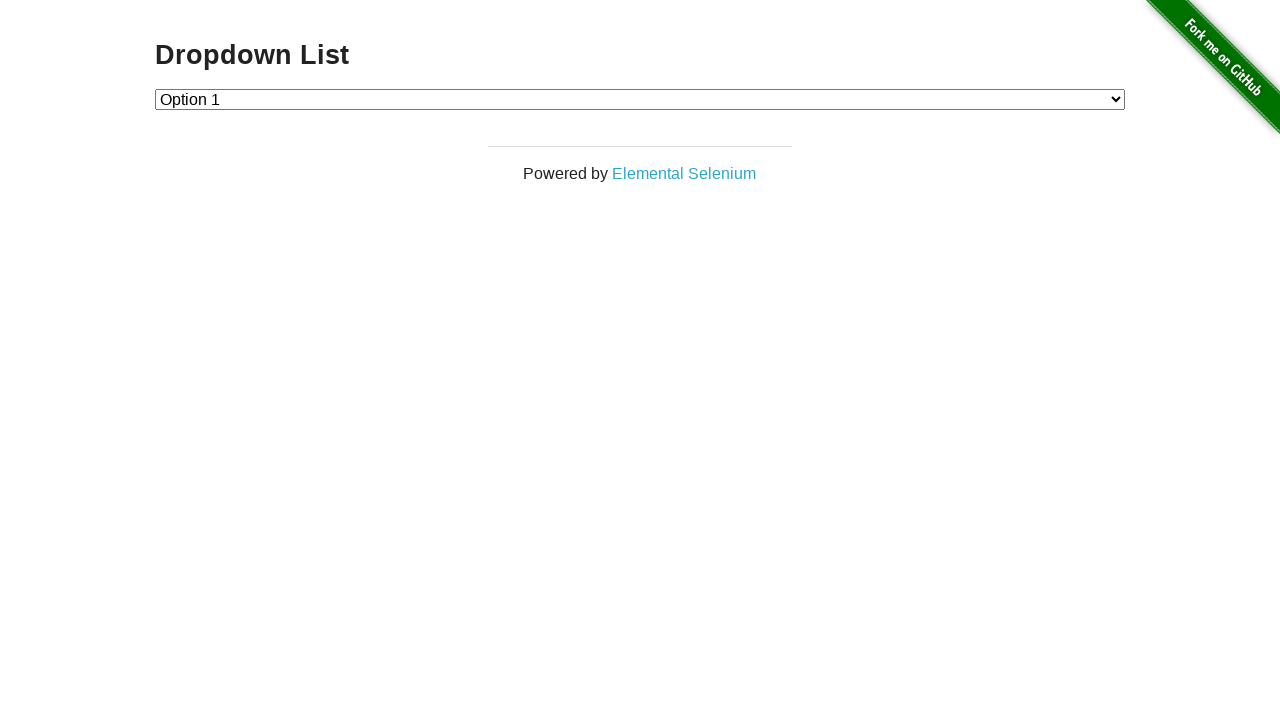

Retrieved all dropdown options
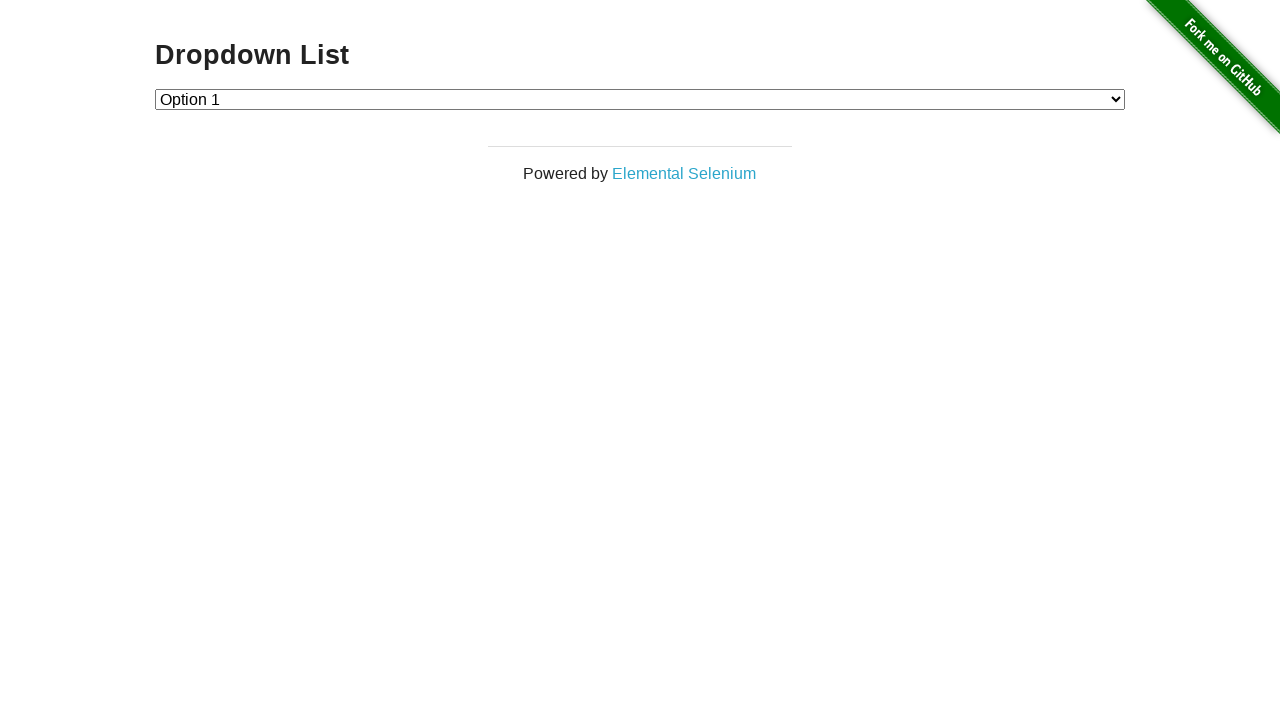

Printed all dropdown option text contents
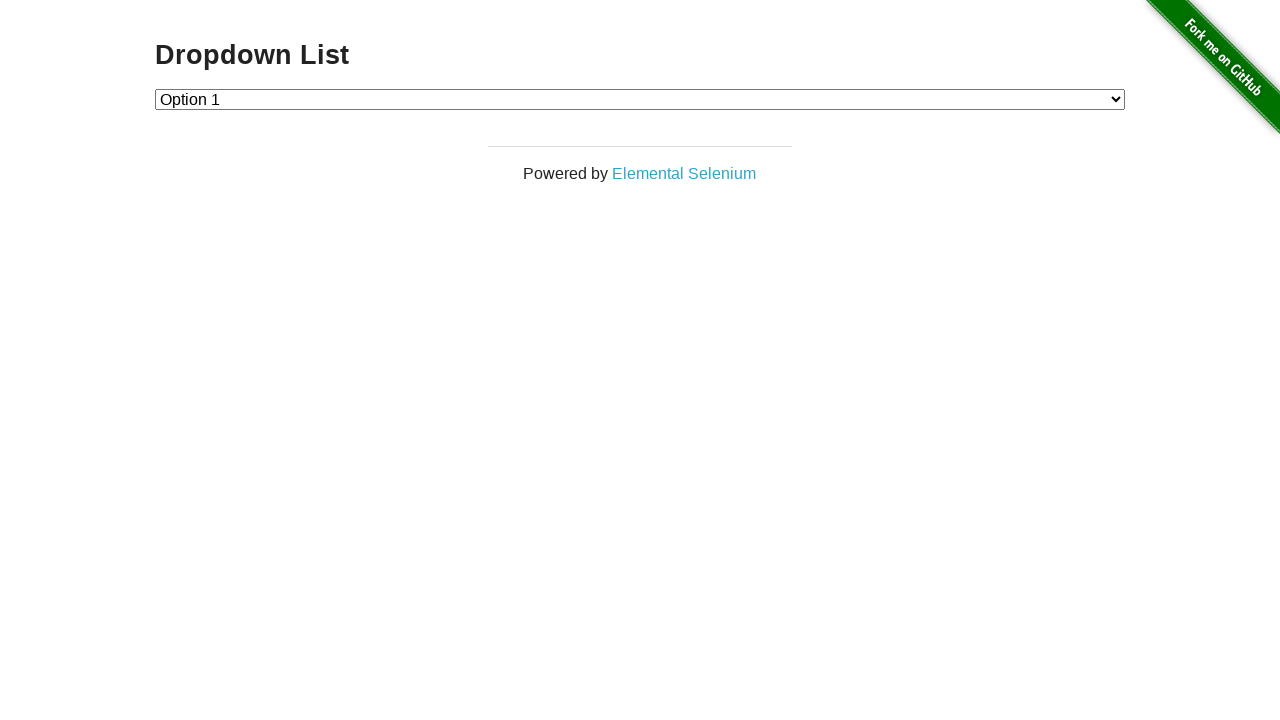

Located 'Option 2' element in dropdown
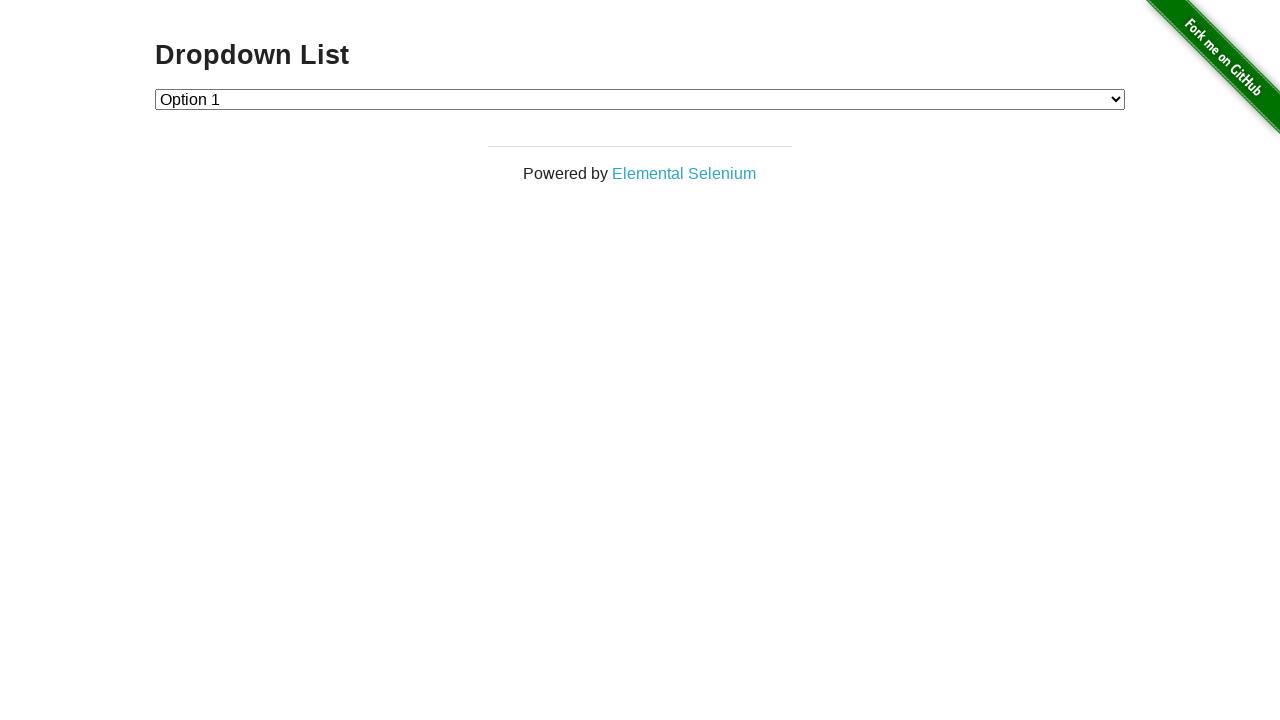

Verified 'Option 2' text content matches expected value
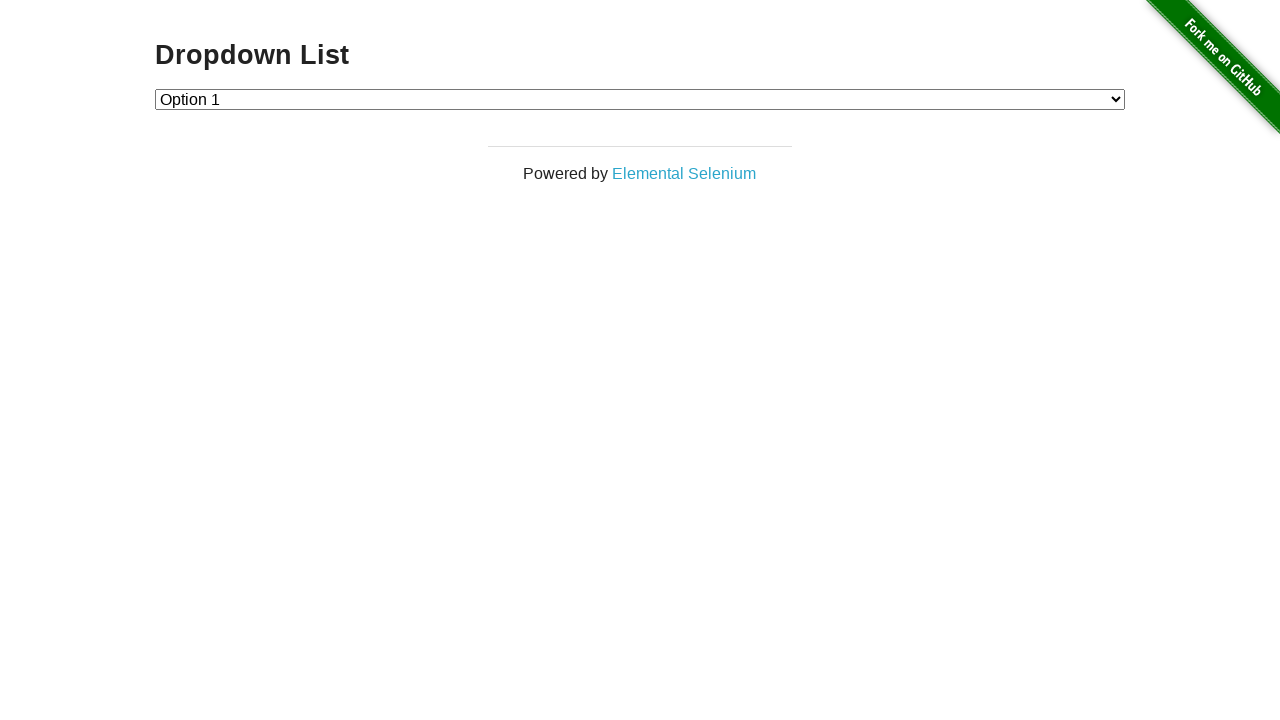

Located 'Option 1' element in dropdown
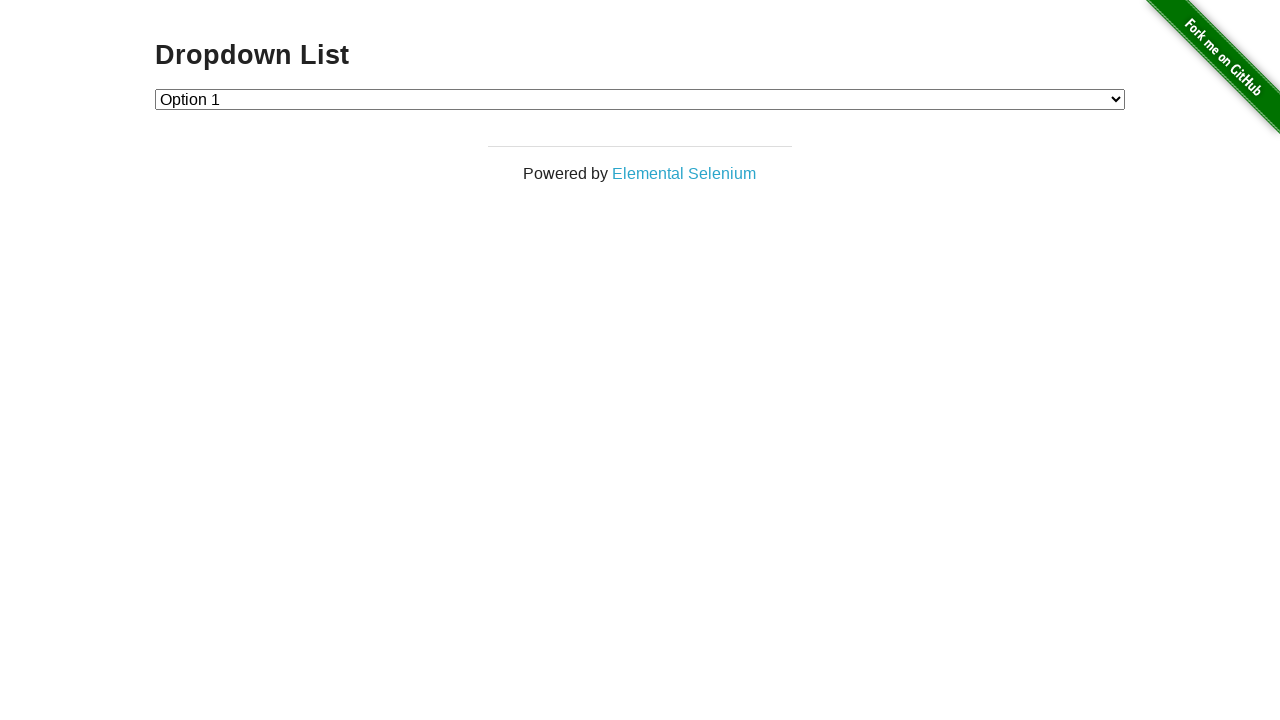

Retrieved 'Option 1' text content
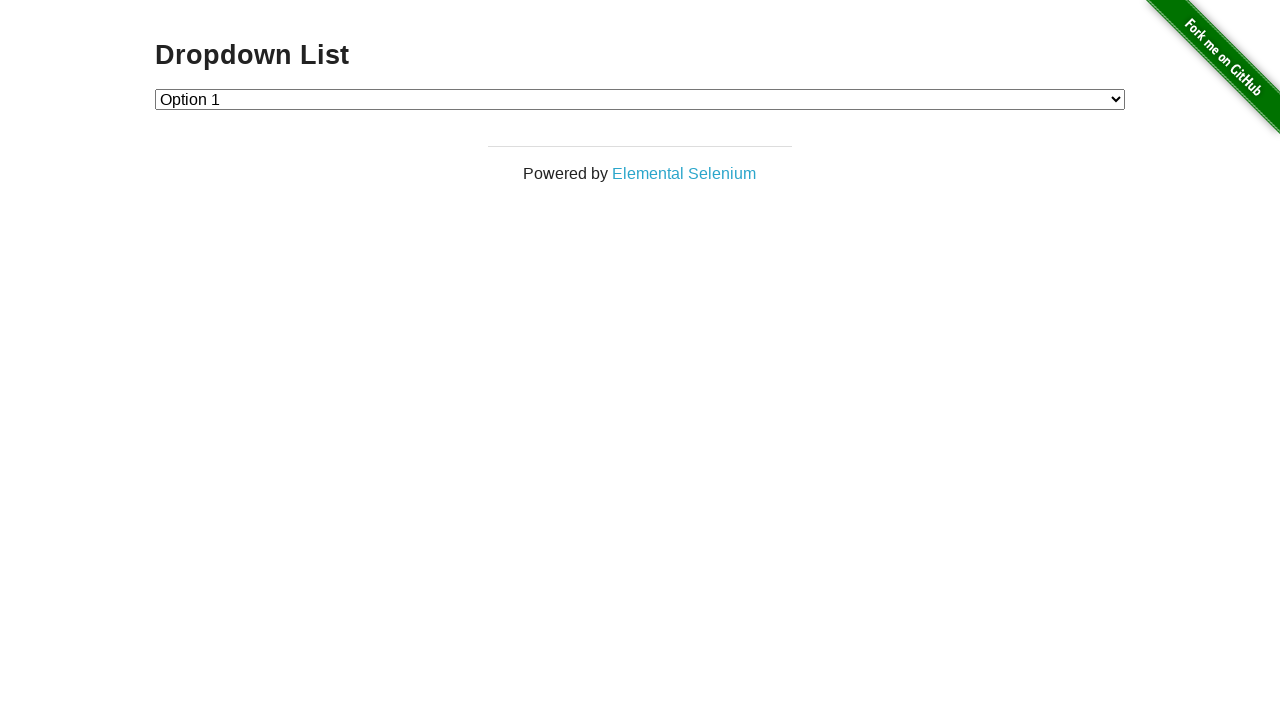

Retrieved all dropdown options for size verification
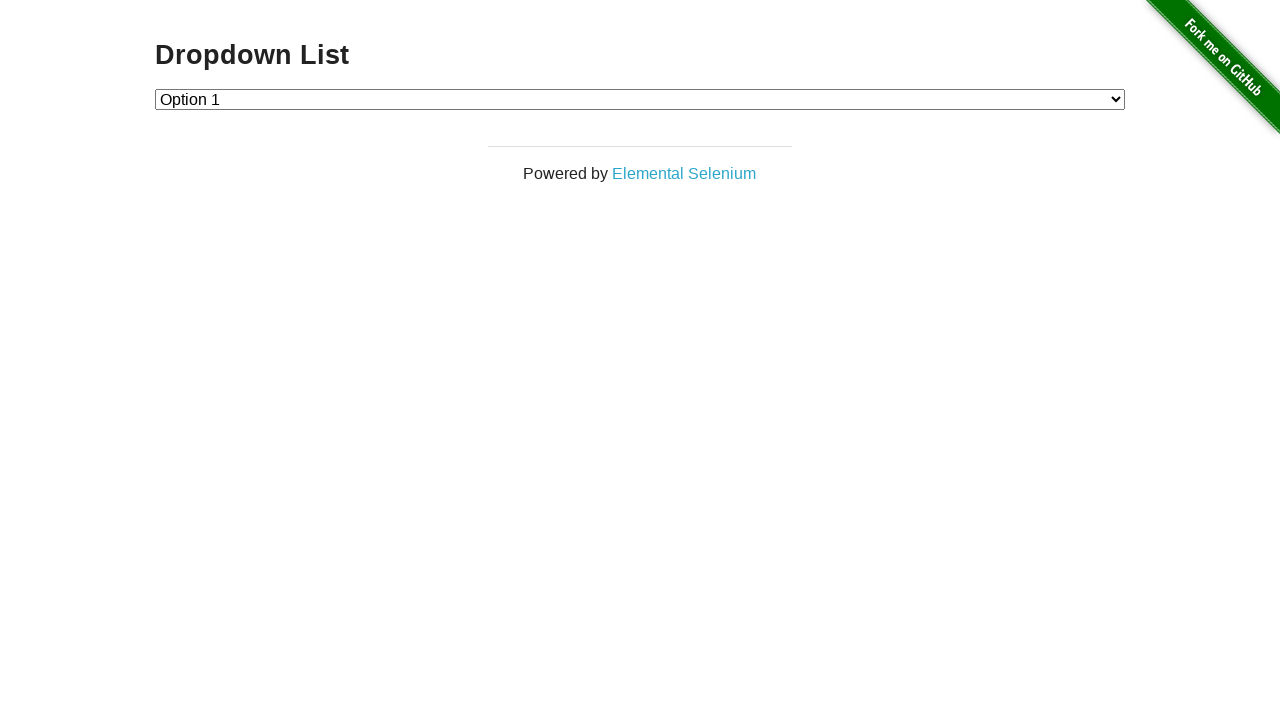

Counted dropdown options: 3 total options
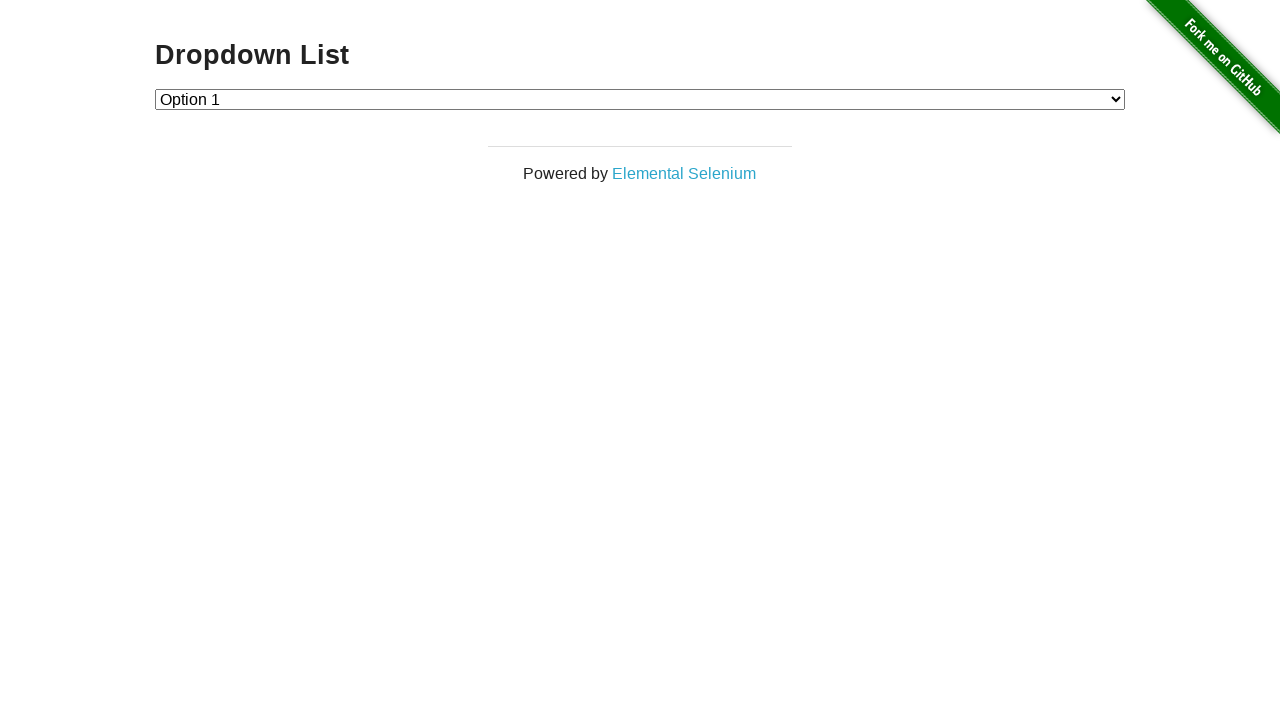

Verified dropdown contains exactly 3 options
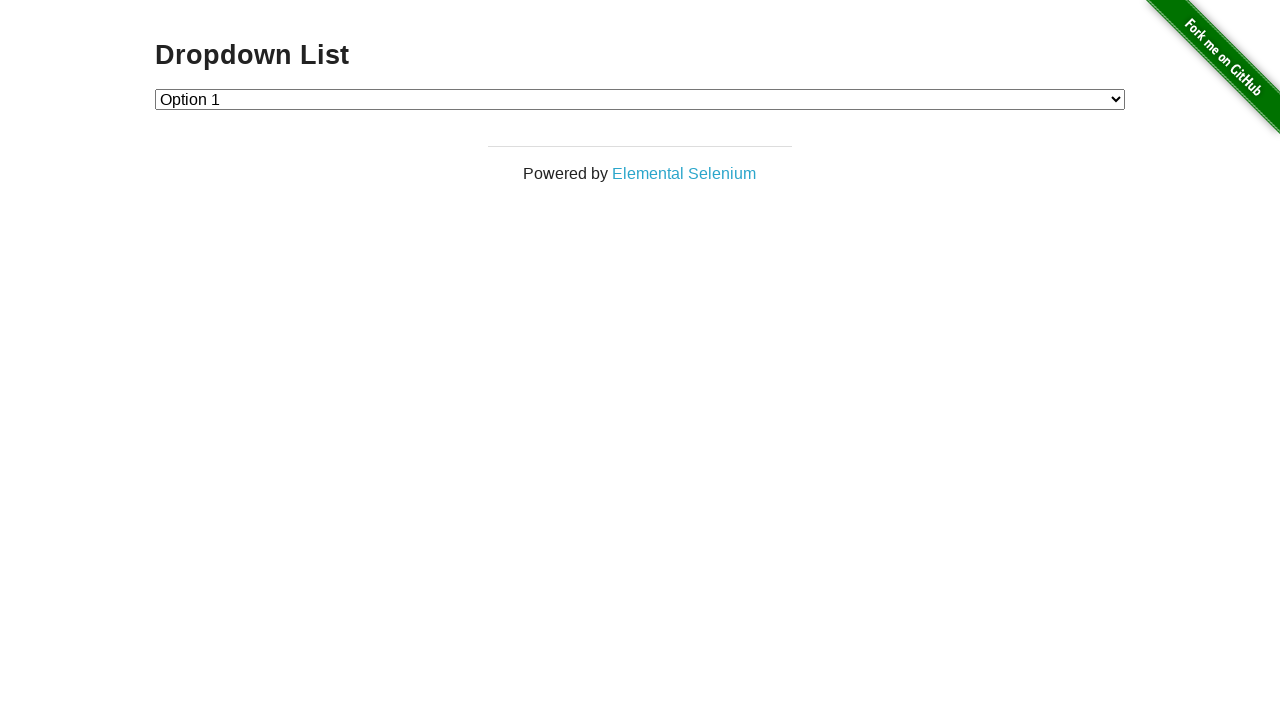

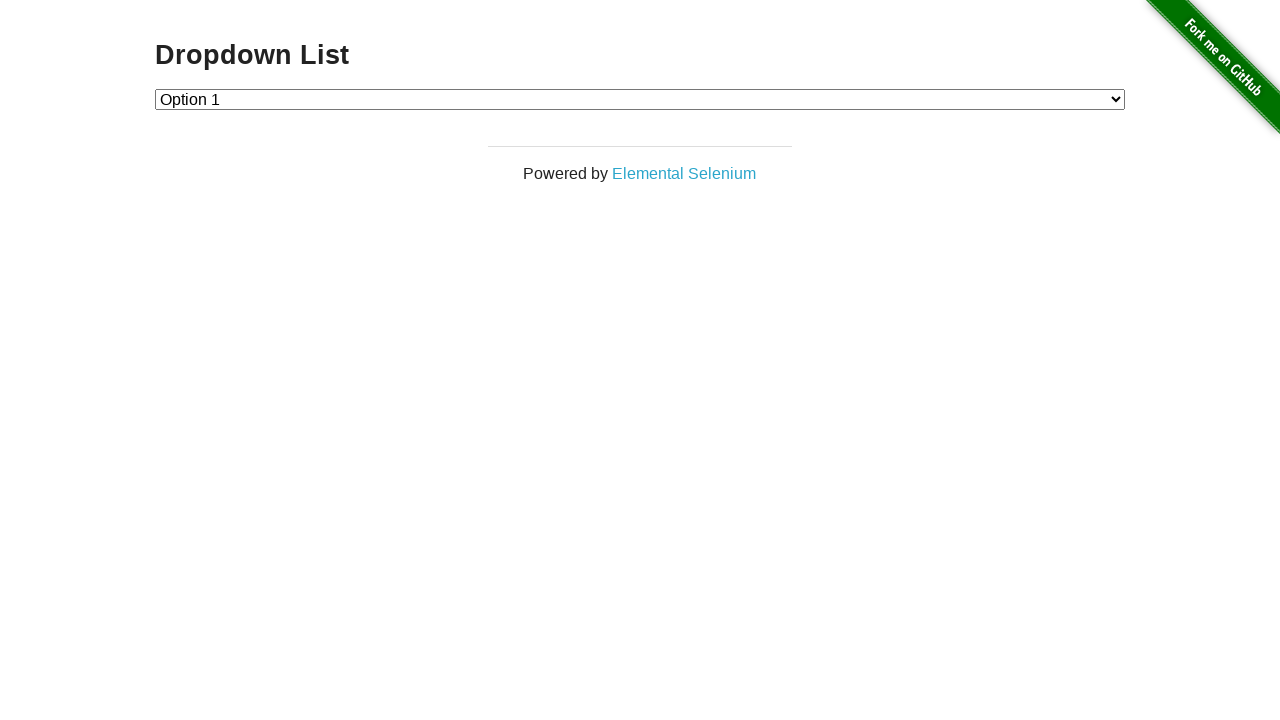